Tests horizontal slider functionality by dragging the slider to a new position

Starting URL: http://the-internet.herokuapp.com/

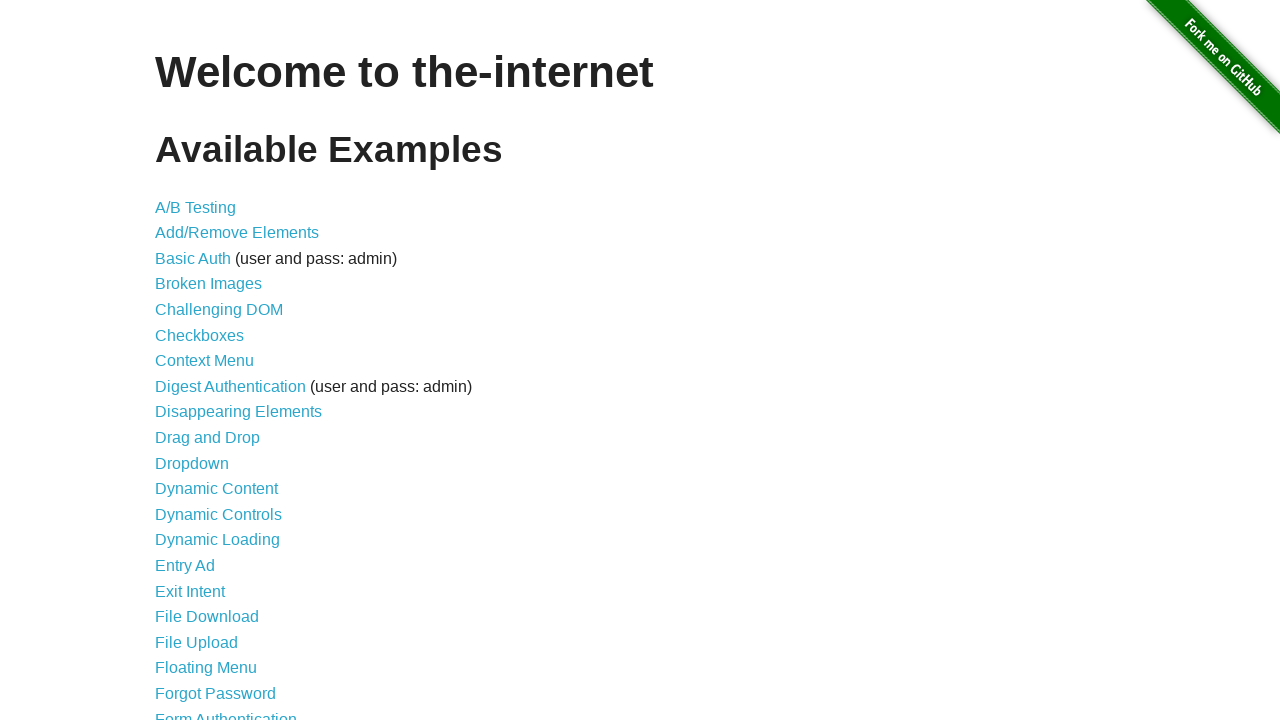

Navigated to the-internet.herokuapp.com homepage
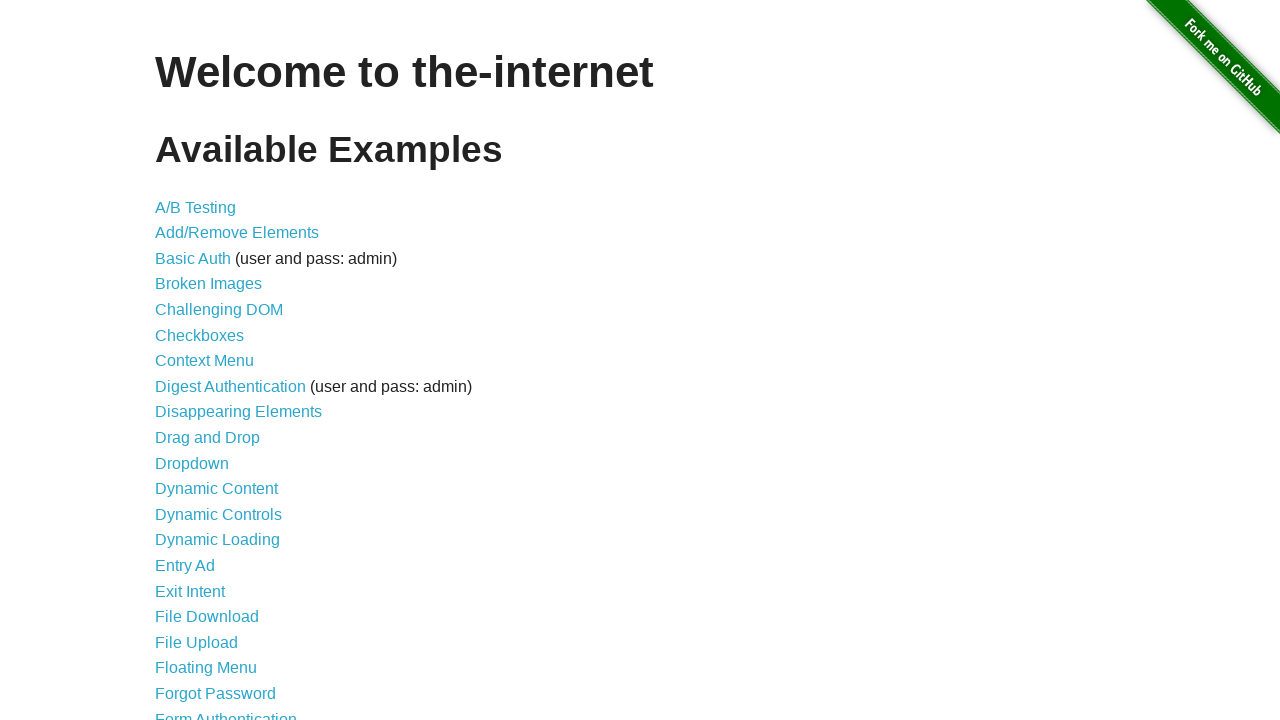

Clicked on Horizontal Slider link at (214, 361) on text=Horizontal Slider
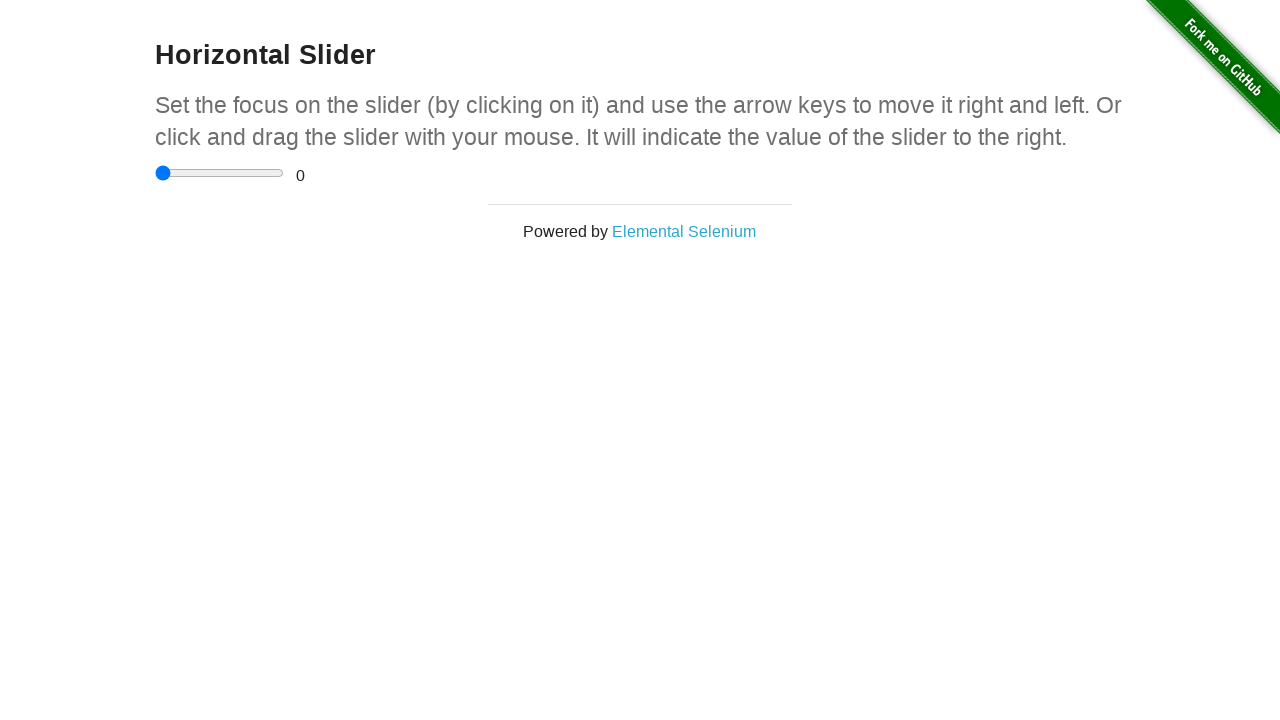

Located the horizontal slider element
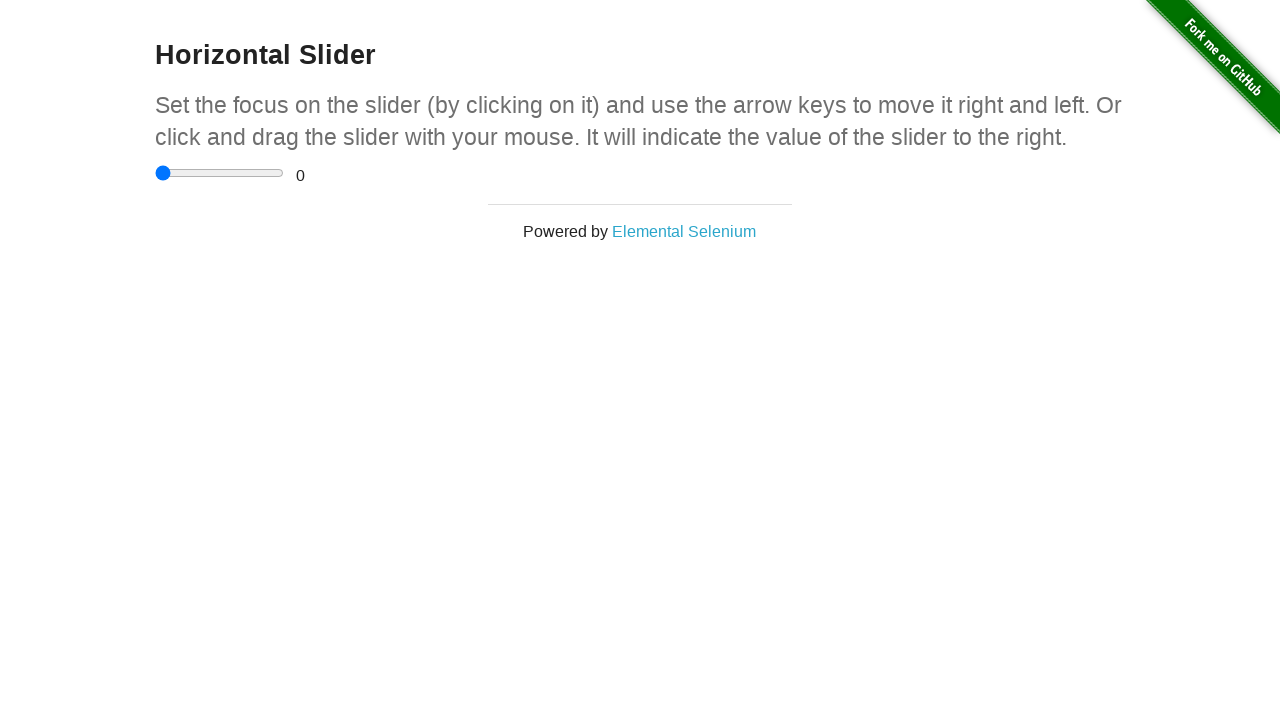

Dragged the slider to new position (30 pixels to the right) at (185, 165)
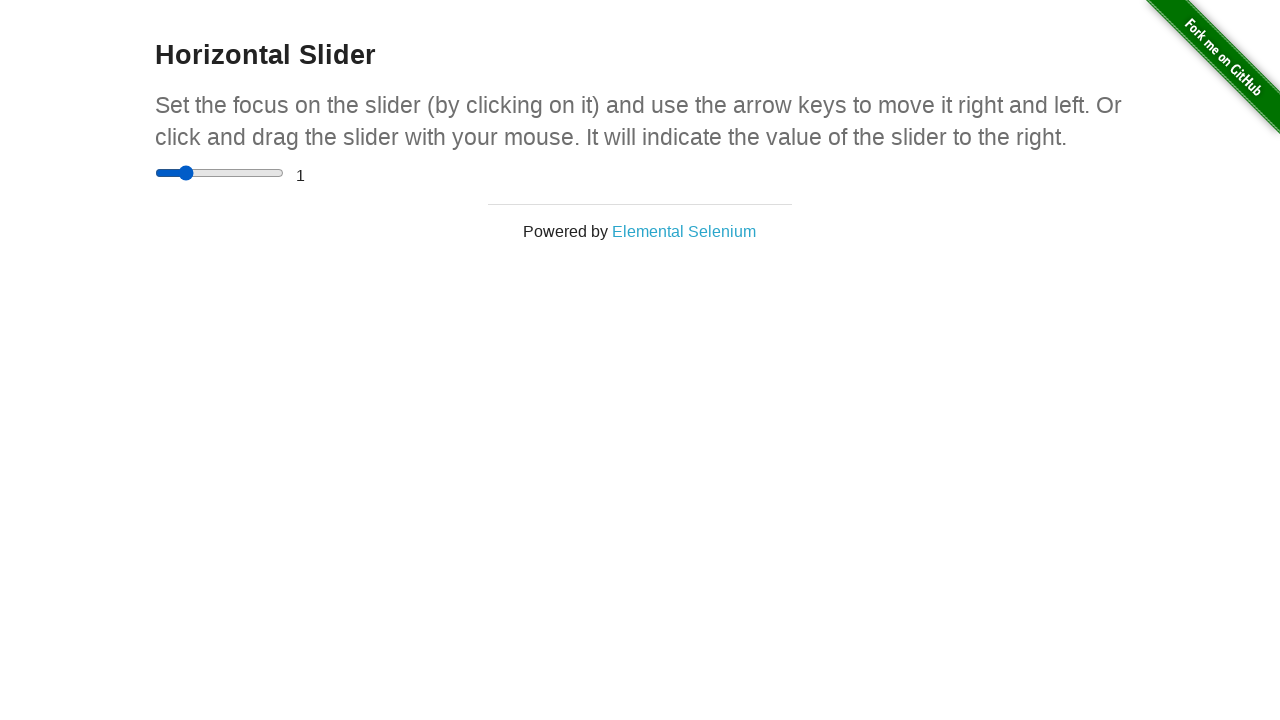

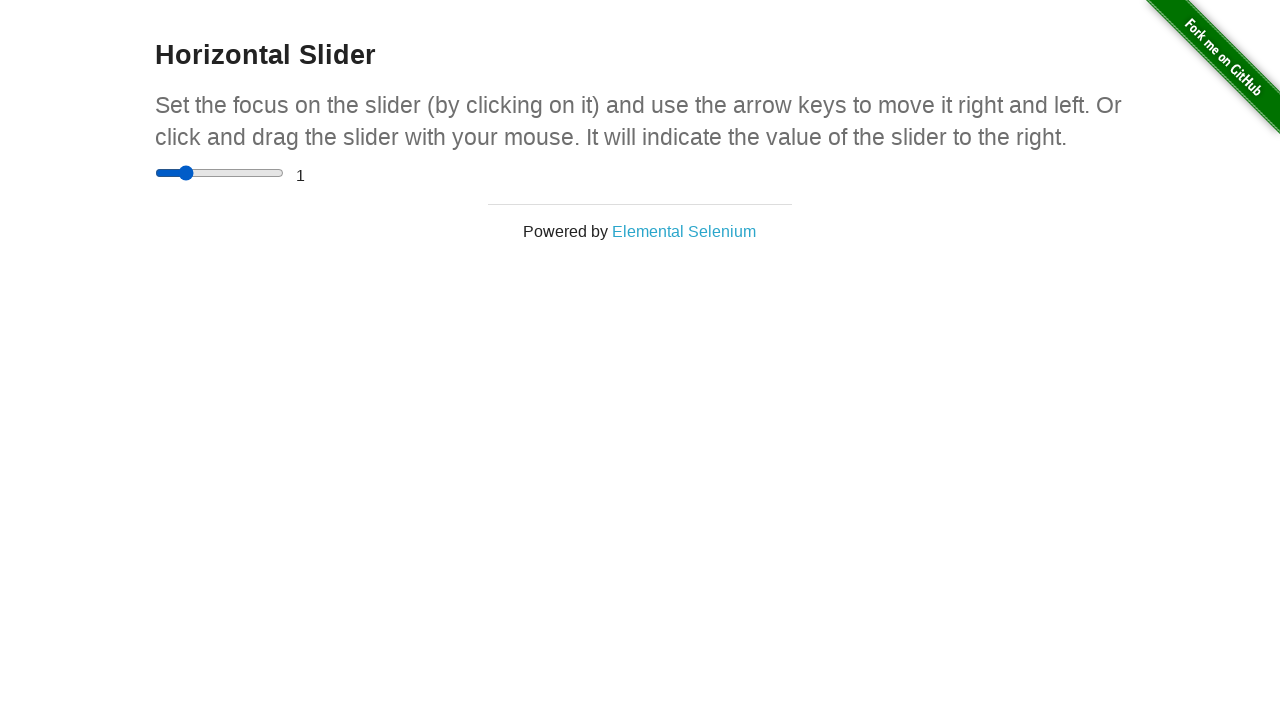